Tests handling of JavaScript alert by clicking the alert button, accepting the alert, and verifying the result message

Starting URL: https://the-internet.herokuapp.com/javascript_alerts

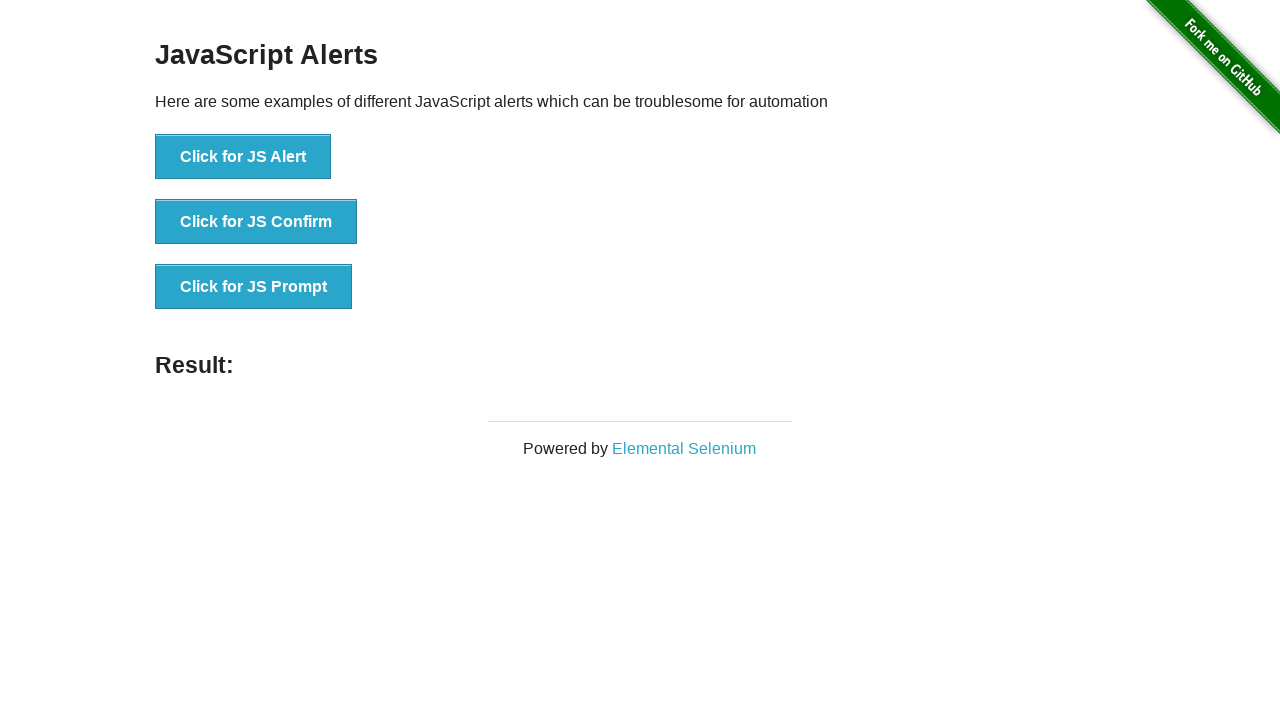

Set up dialog handler to accept alerts
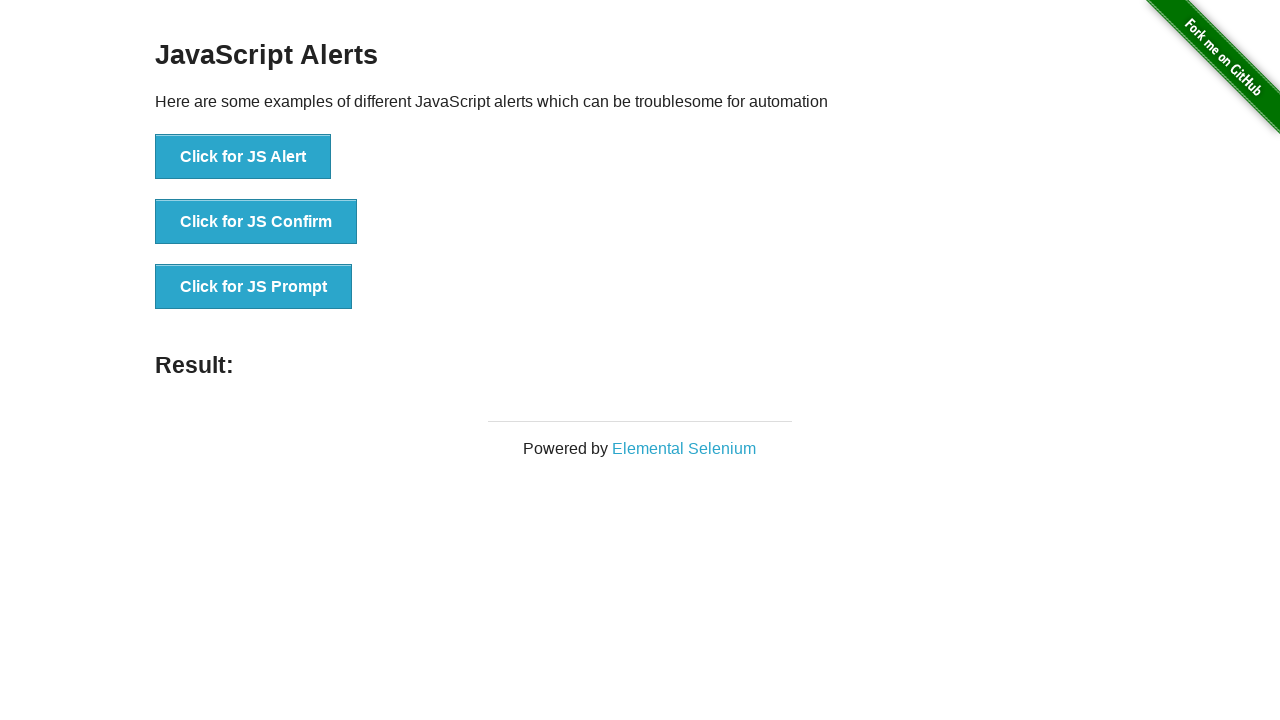

Clicked the JavaScript alert button at (243, 157) on xpath=//*[@id='content']/div/ul/li[1]/button
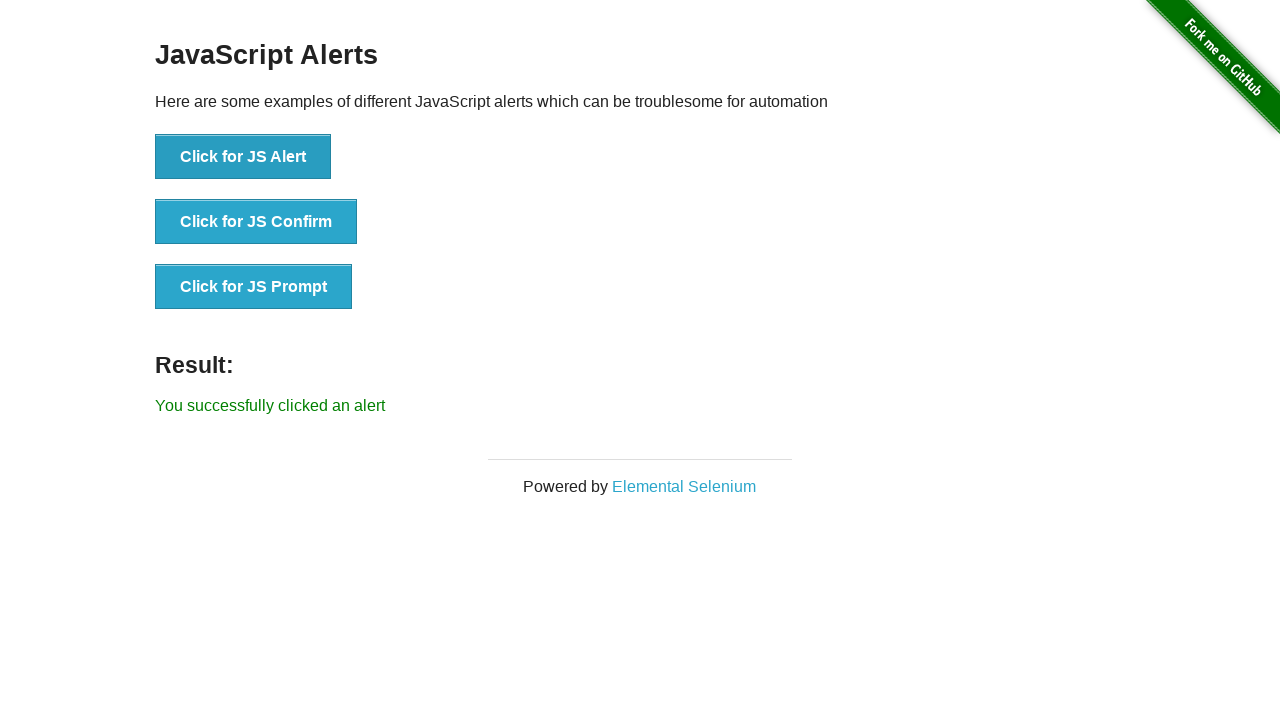

Result message element appeared
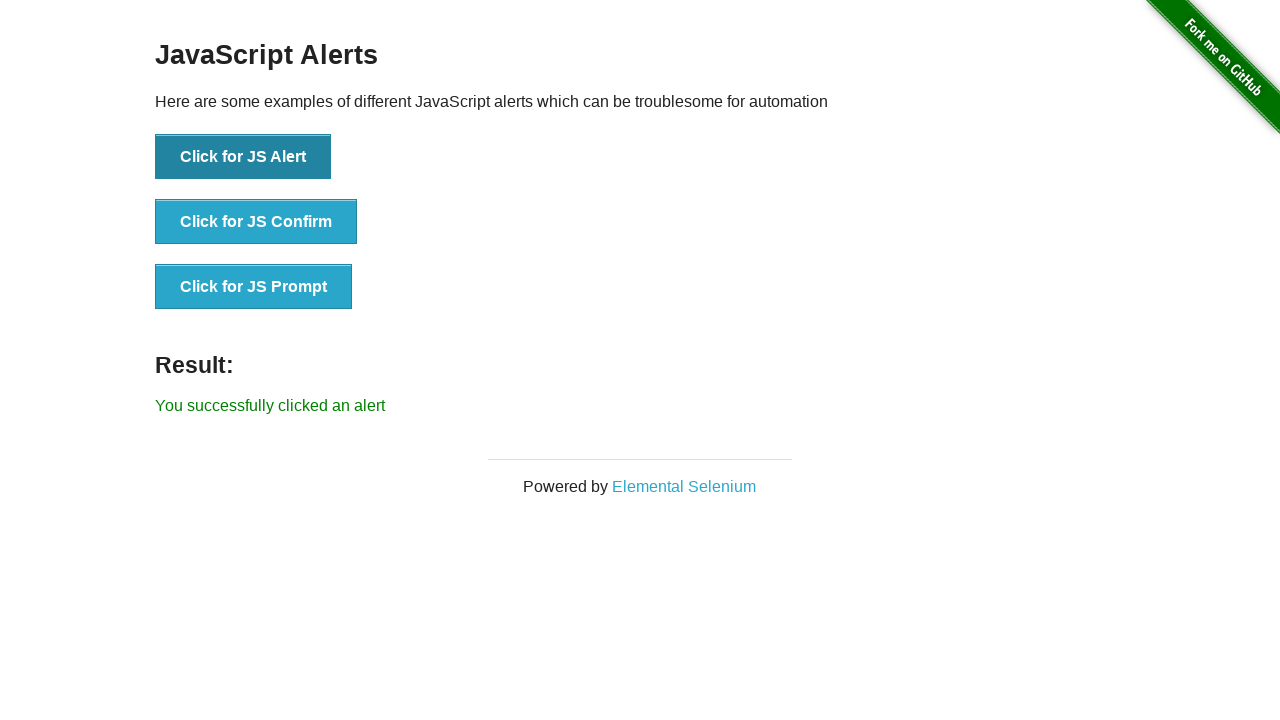

Retrieved result text from the page
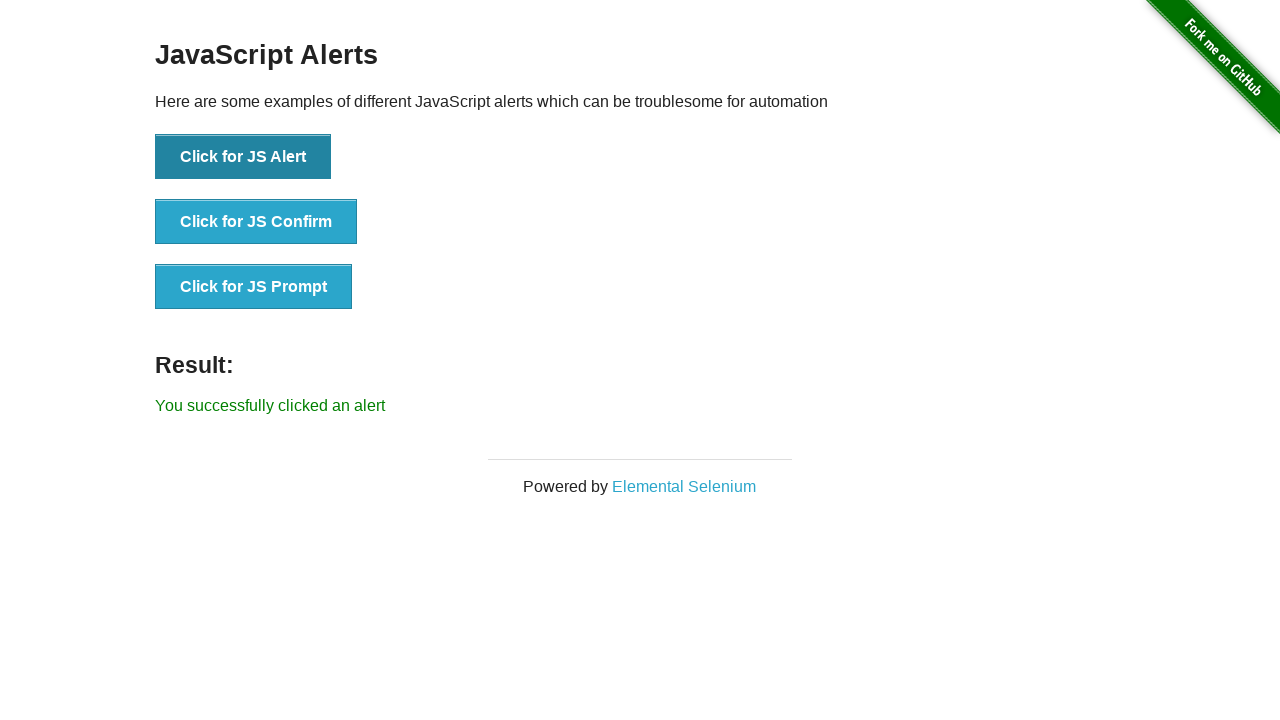

Verified the alert was successfully handled with correct result message
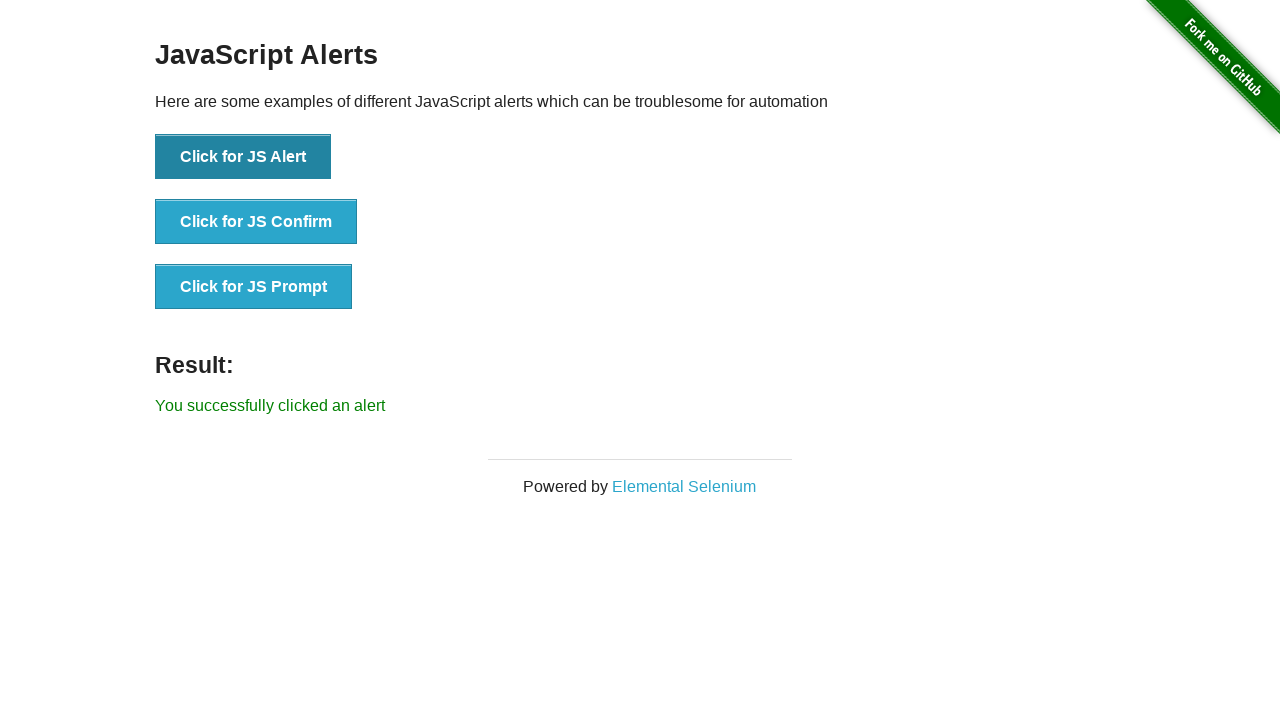

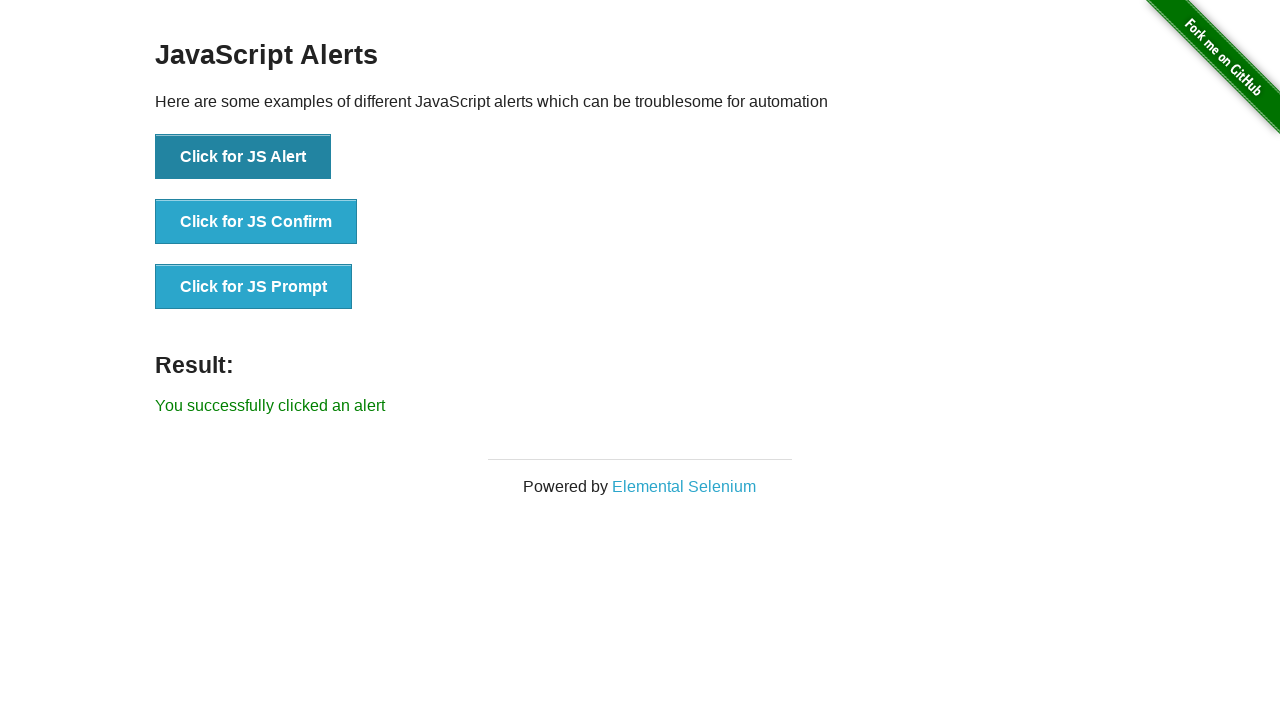